Tests A/B Testing page by clicking the link and verifying the page content including heading and paragraph text.

Starting URL: http://the-internet.herokuapp.com/

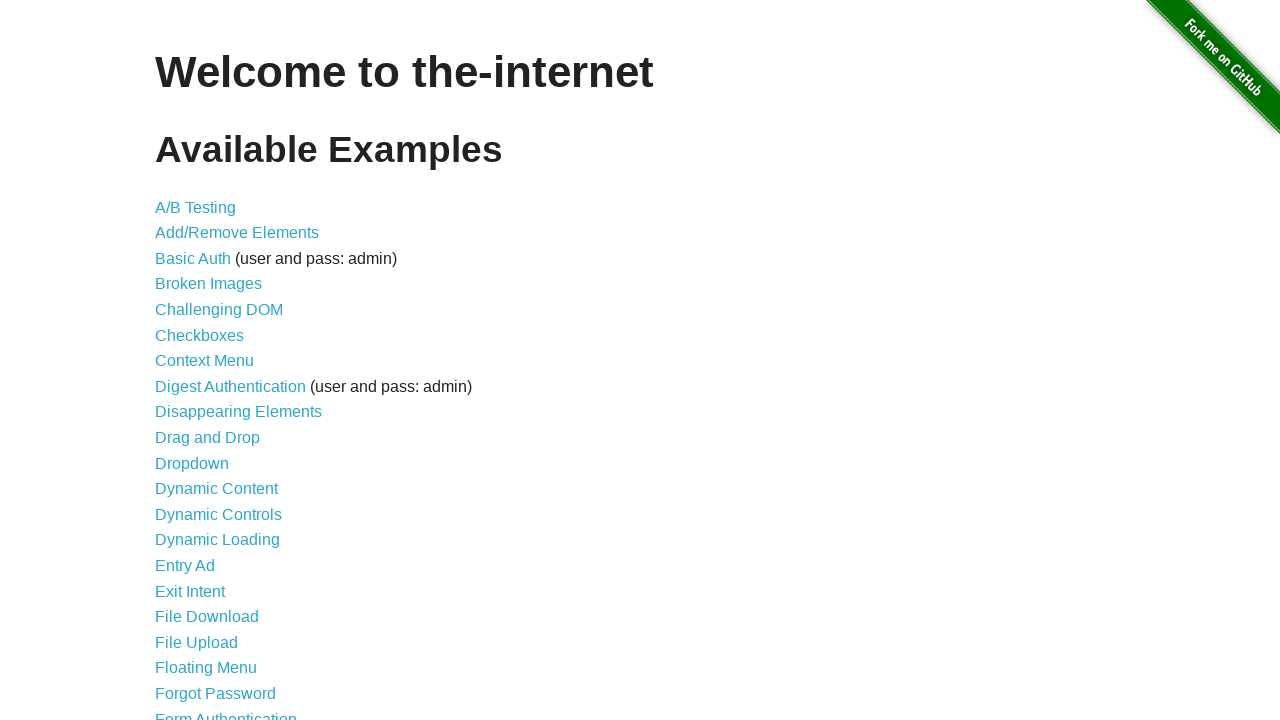

Clicked on A/B Testing link at (196, 207) on text=A/B Testing
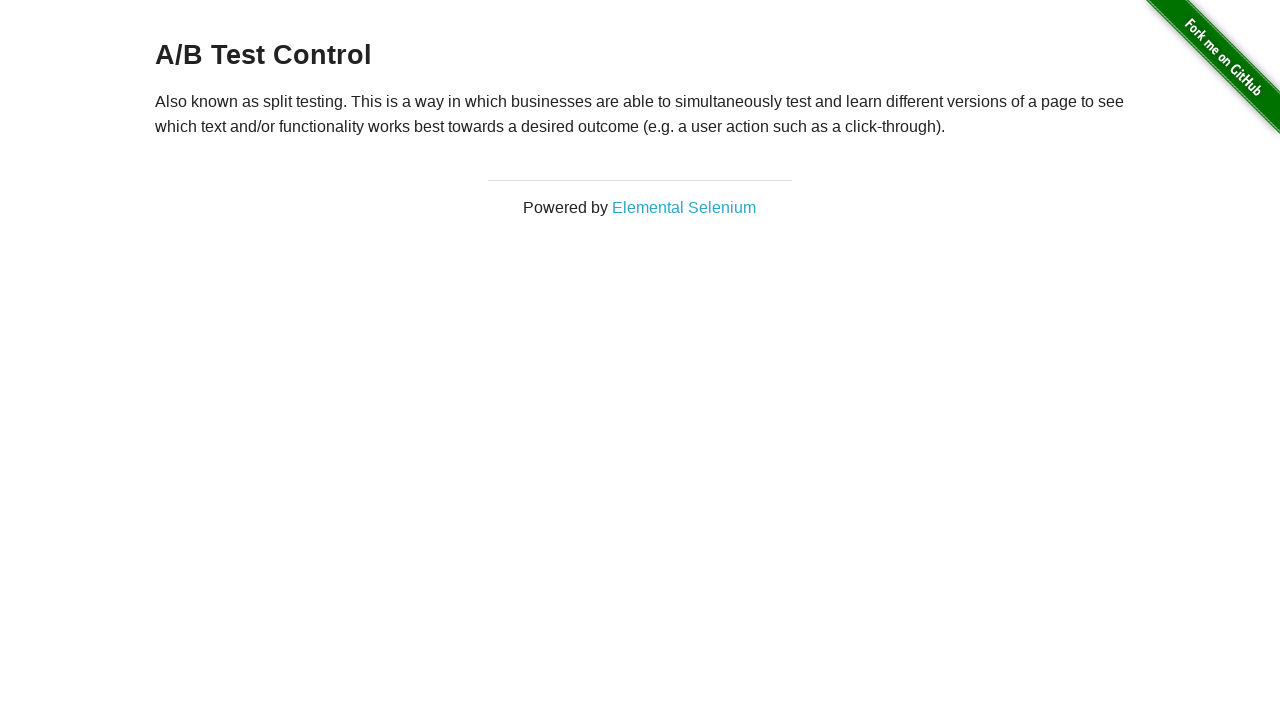

H3 heading loaded on A/B Testing page
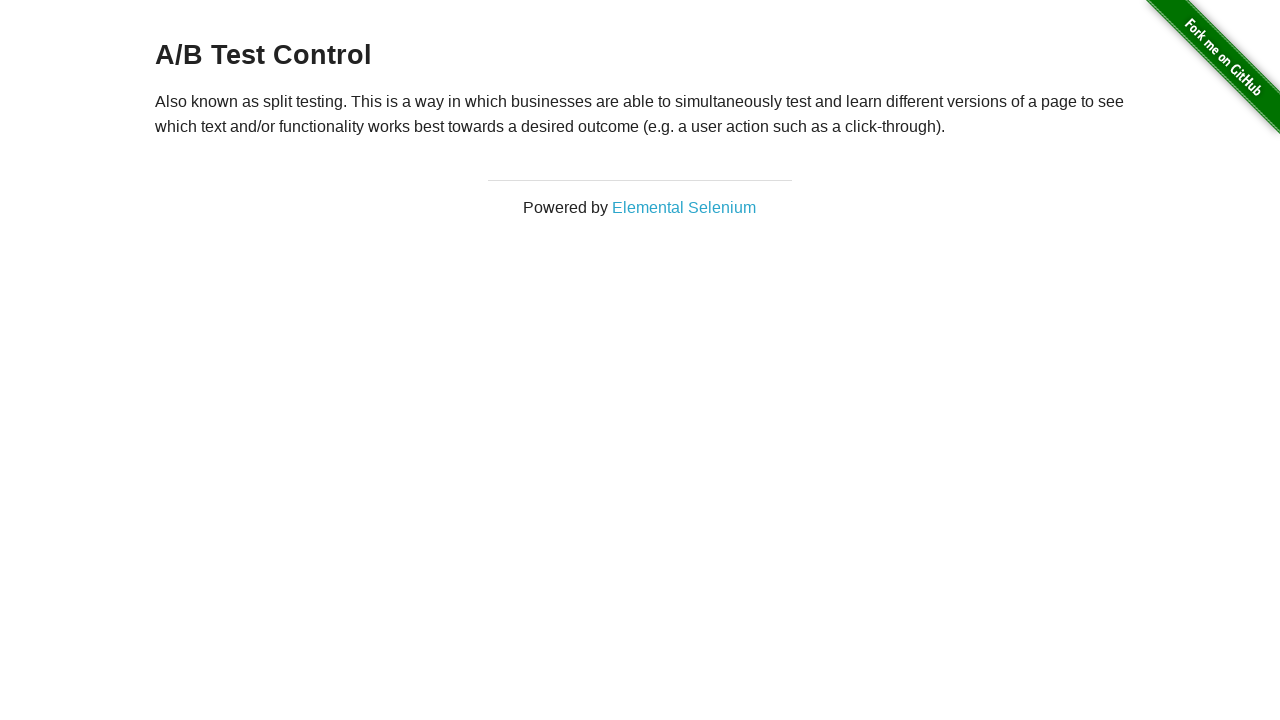

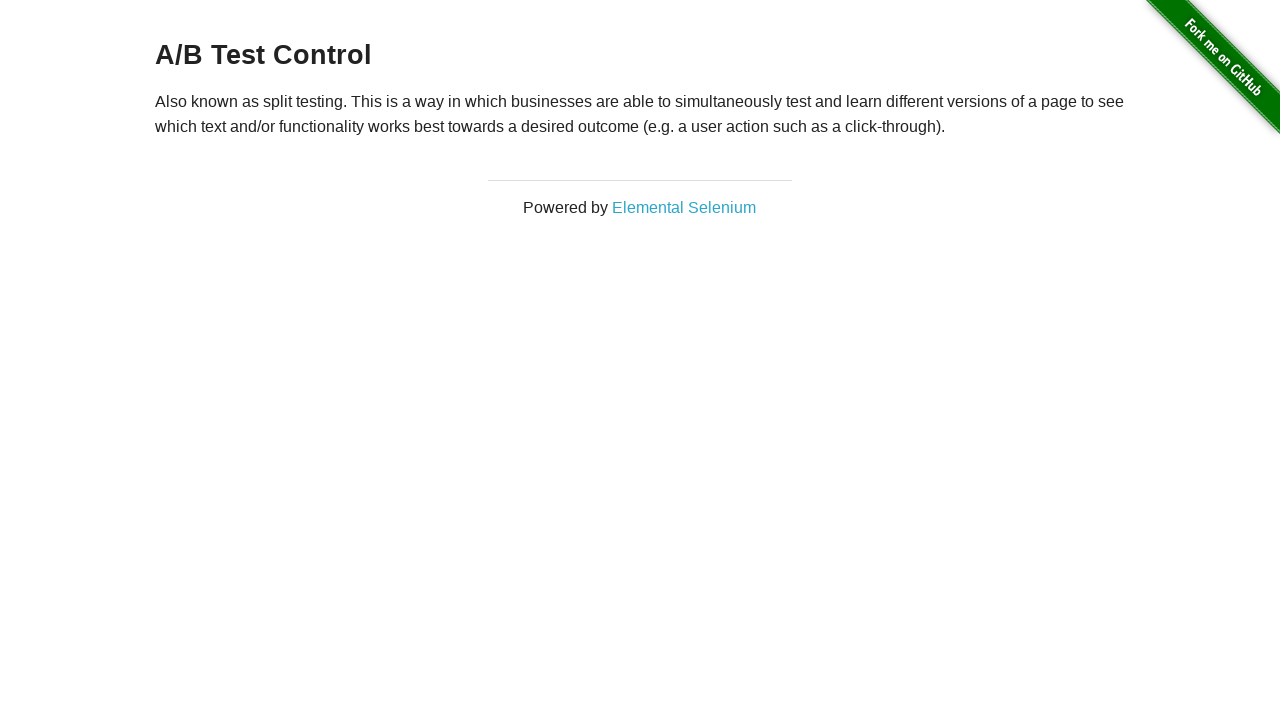